Tests drag and drop functionality by dragging an image to a box

Starting URL: https://formy-project.herokuapp.com/dragdrop

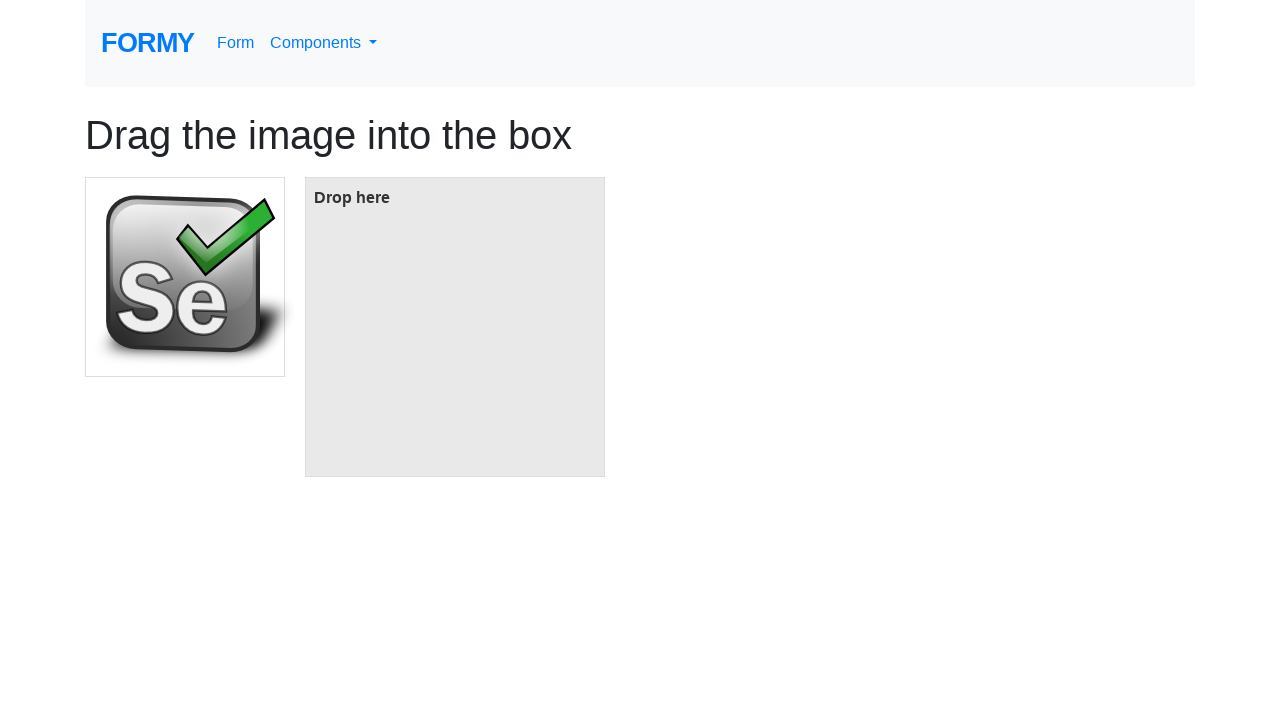

Navigated to drag and drop test page
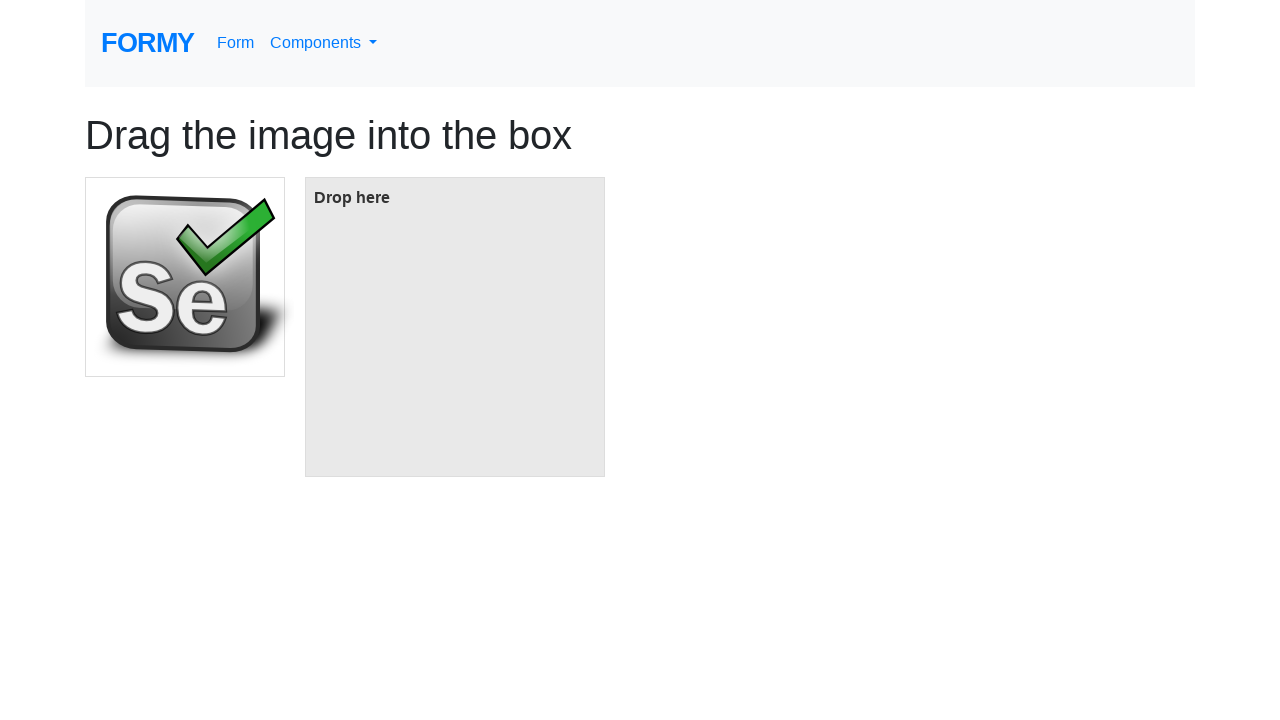

Dragged image to box at (455, 327)
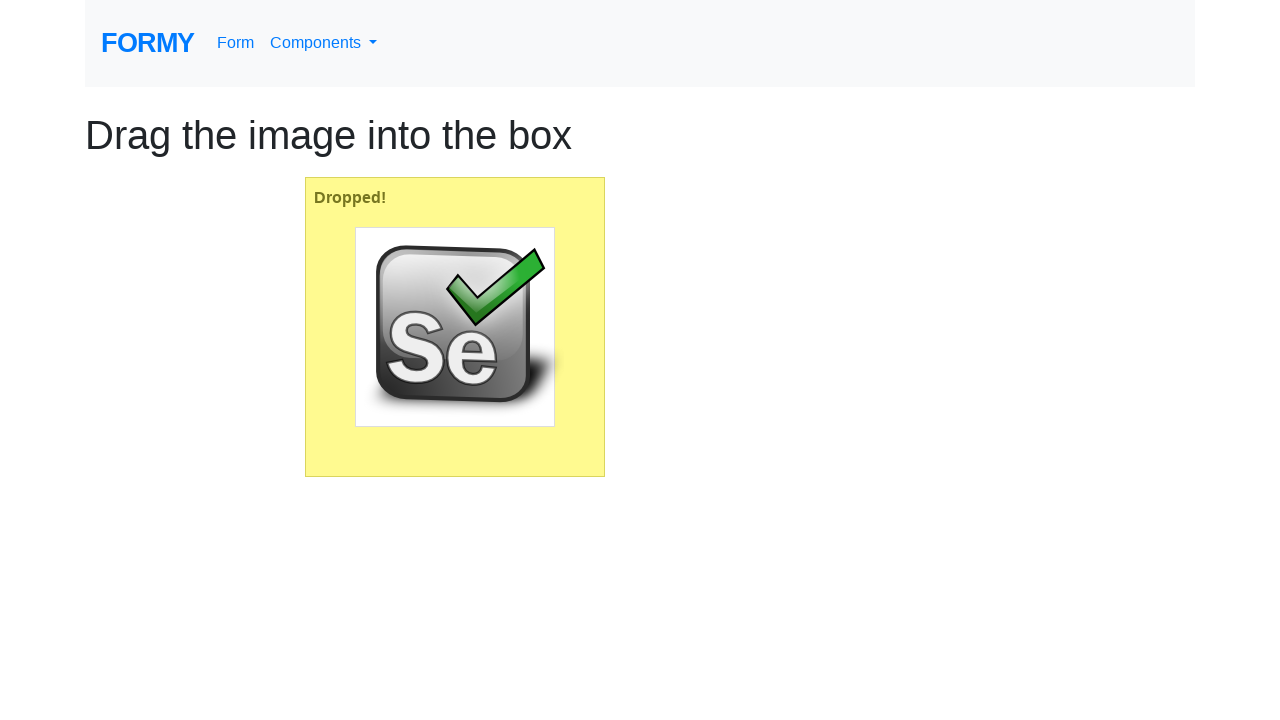

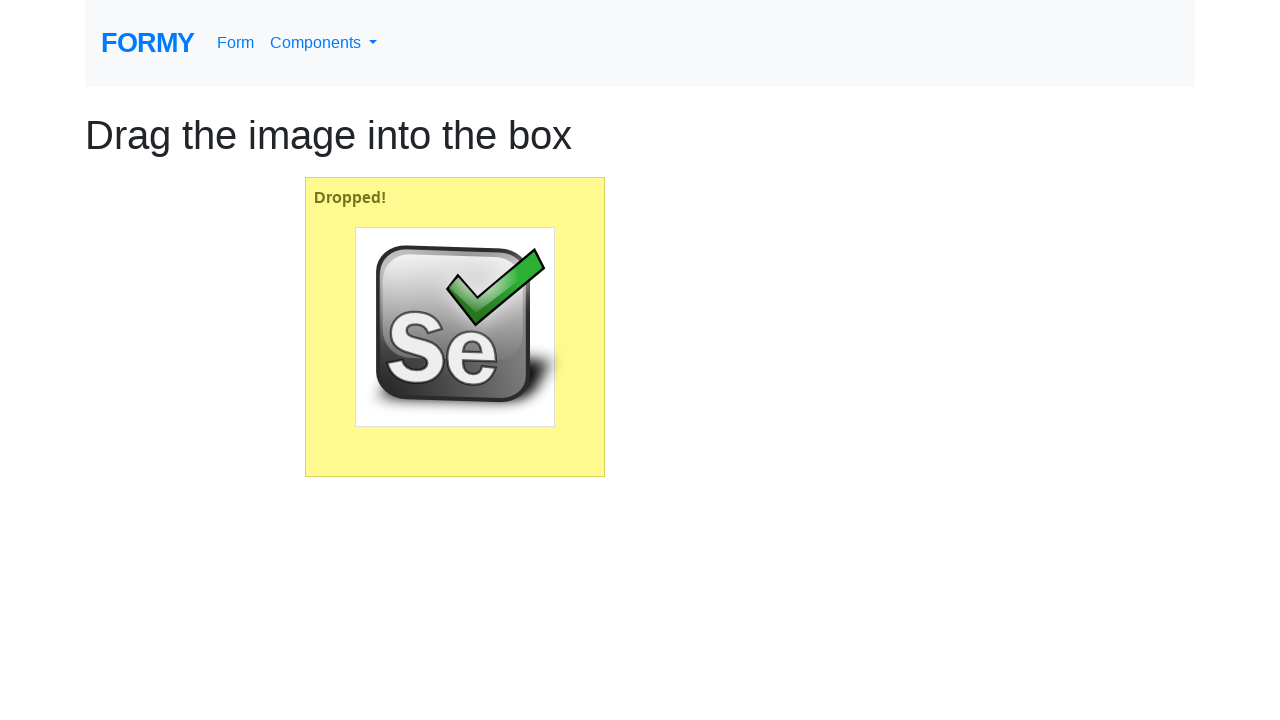